Tests sending keys to a designated element by clicking body first then typing directly into the text input field

Starting URL: https://www.selenium.dev/selenium/web/single_text_input.html

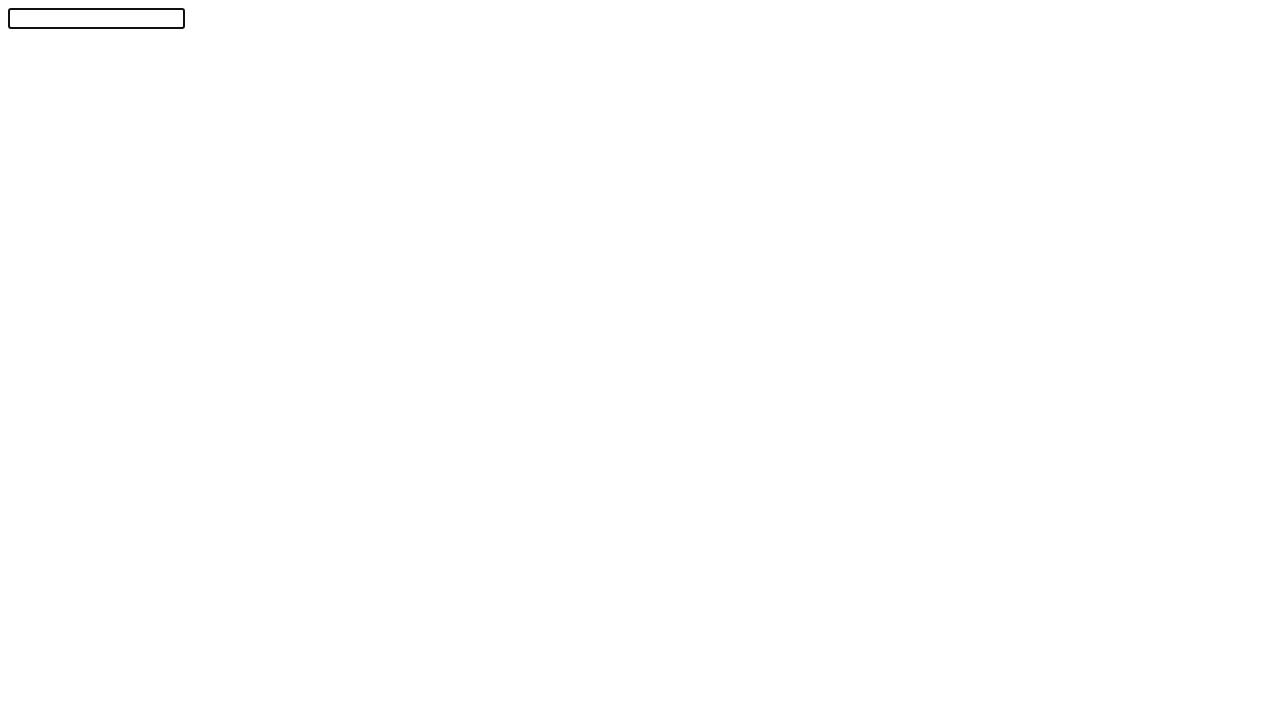

Clicked on body element at (640, 356) on body
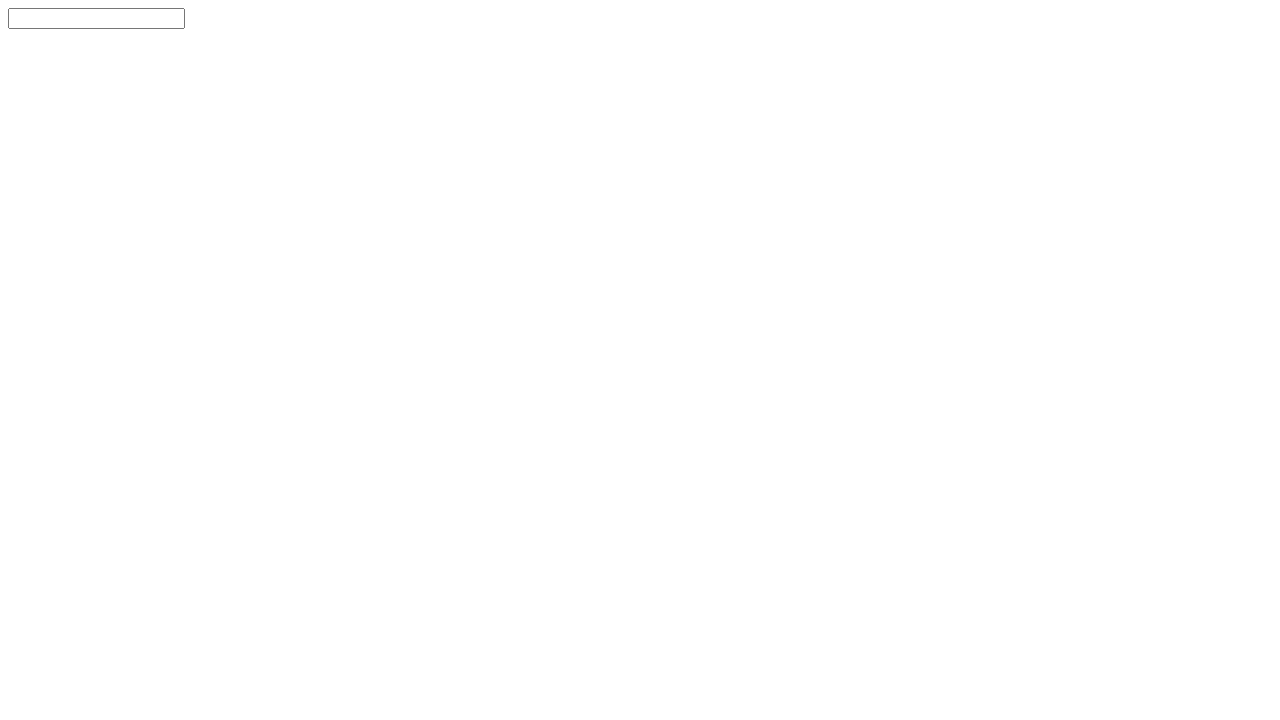

Typed 'Selenium!' into the text input field on #textInput
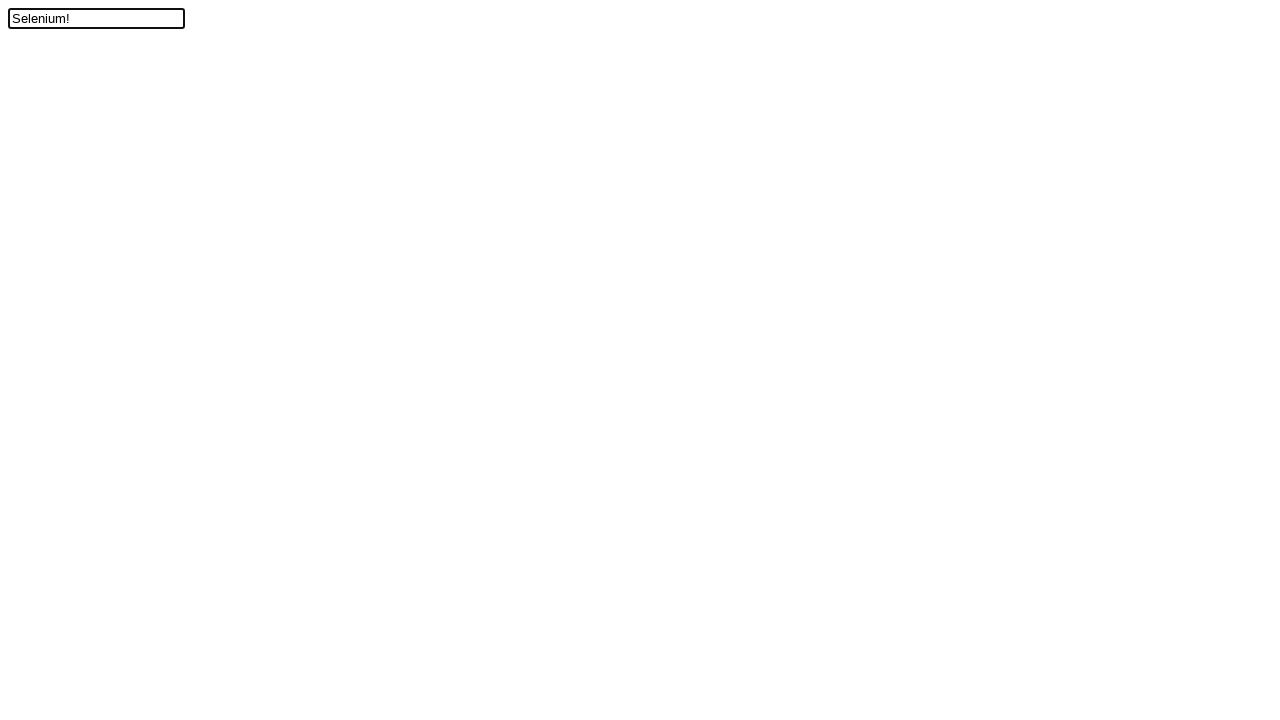

Verified that text field contains 'Selenium!'
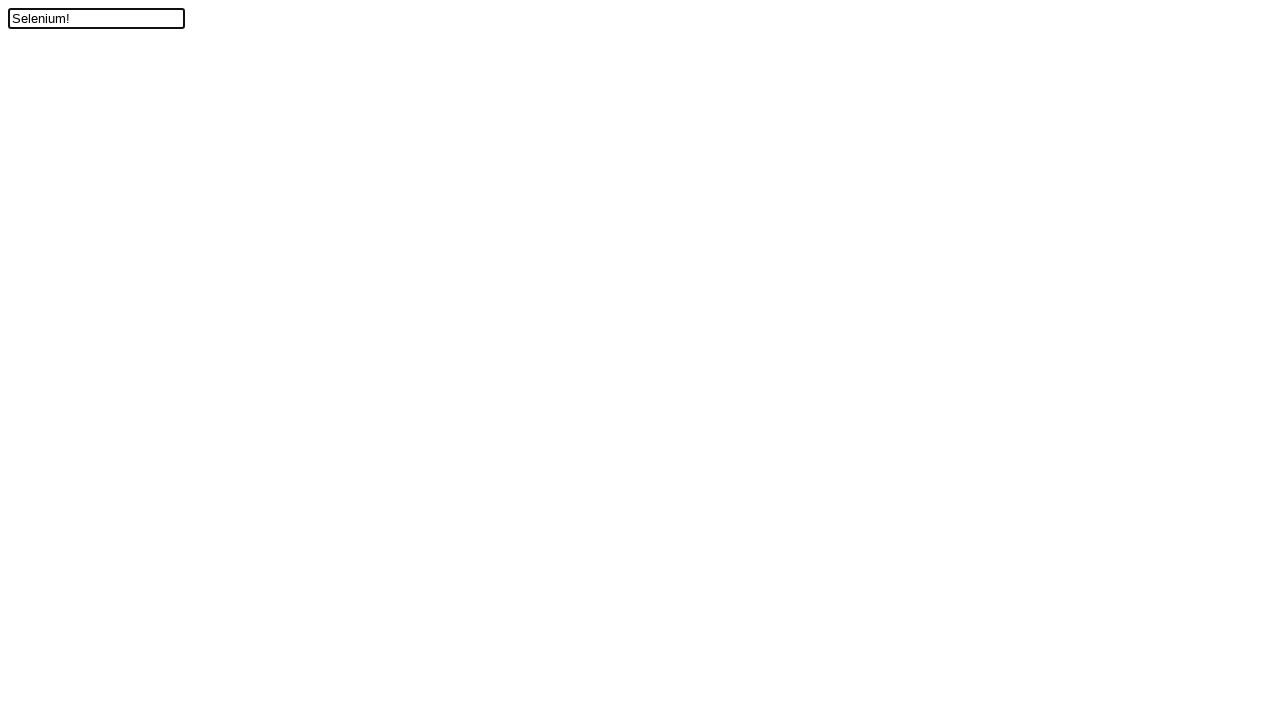

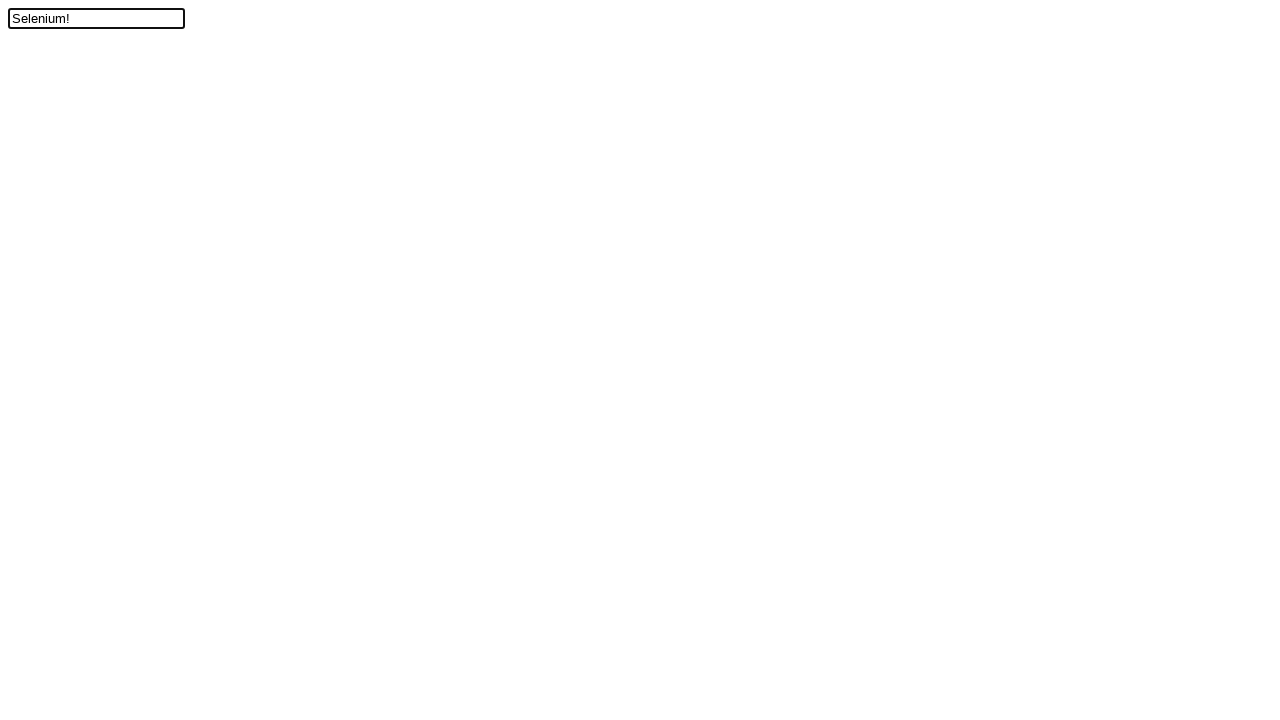